Tests navigation to My Account page and verifies the page title

Starting URL: https://alchemy.hguy.co/lms

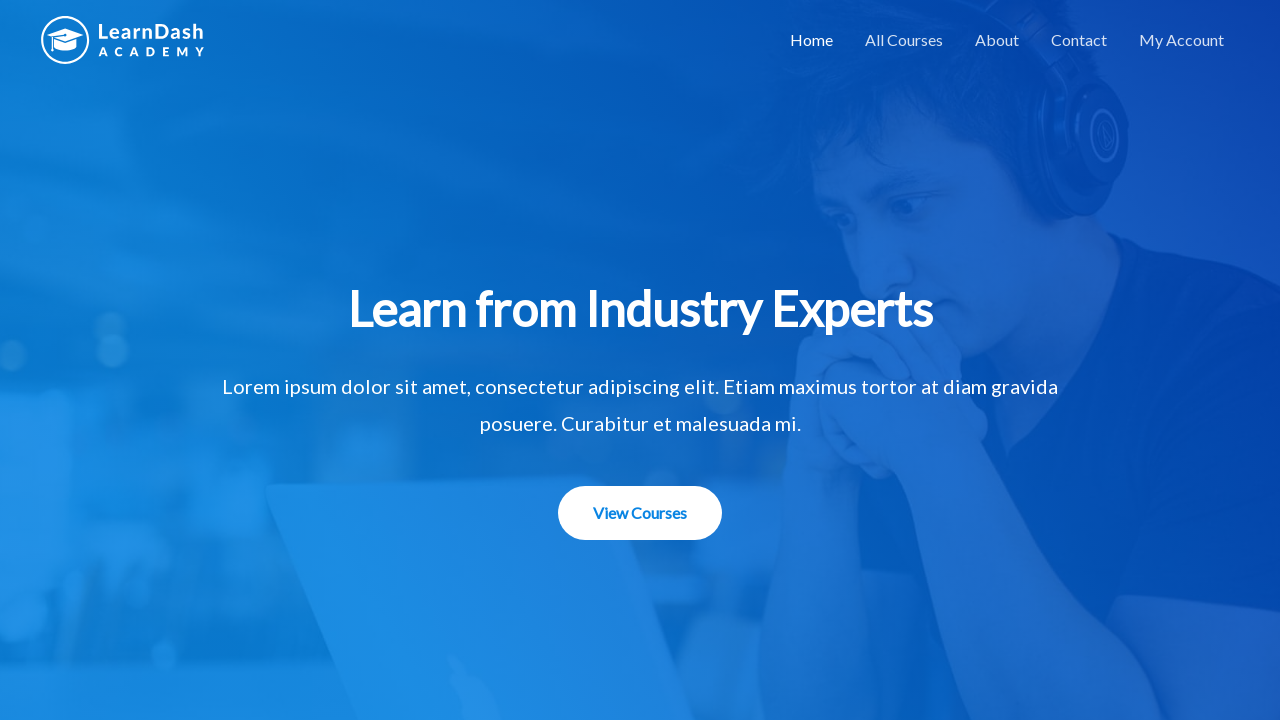

Clicked on My Account link at (1182, 40) on a[href='https://alchemy.hguy.co/lms/my-account/']
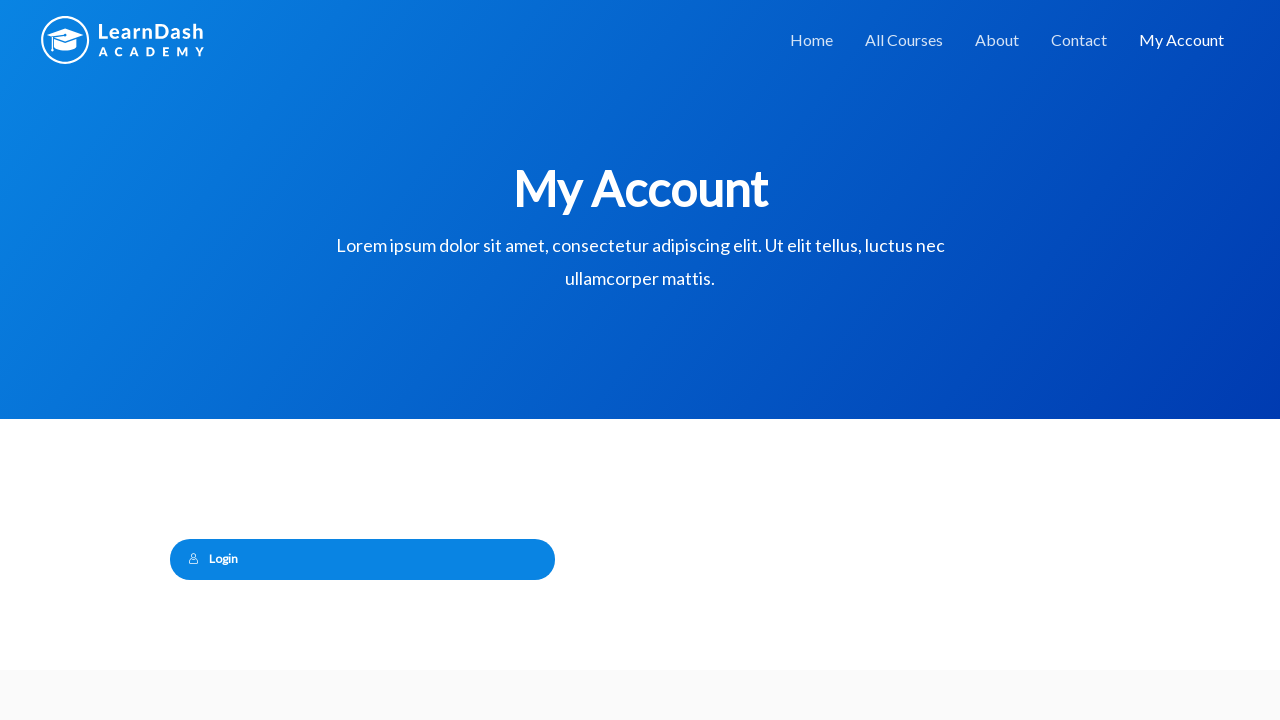

My Account page loaded and header element is visible
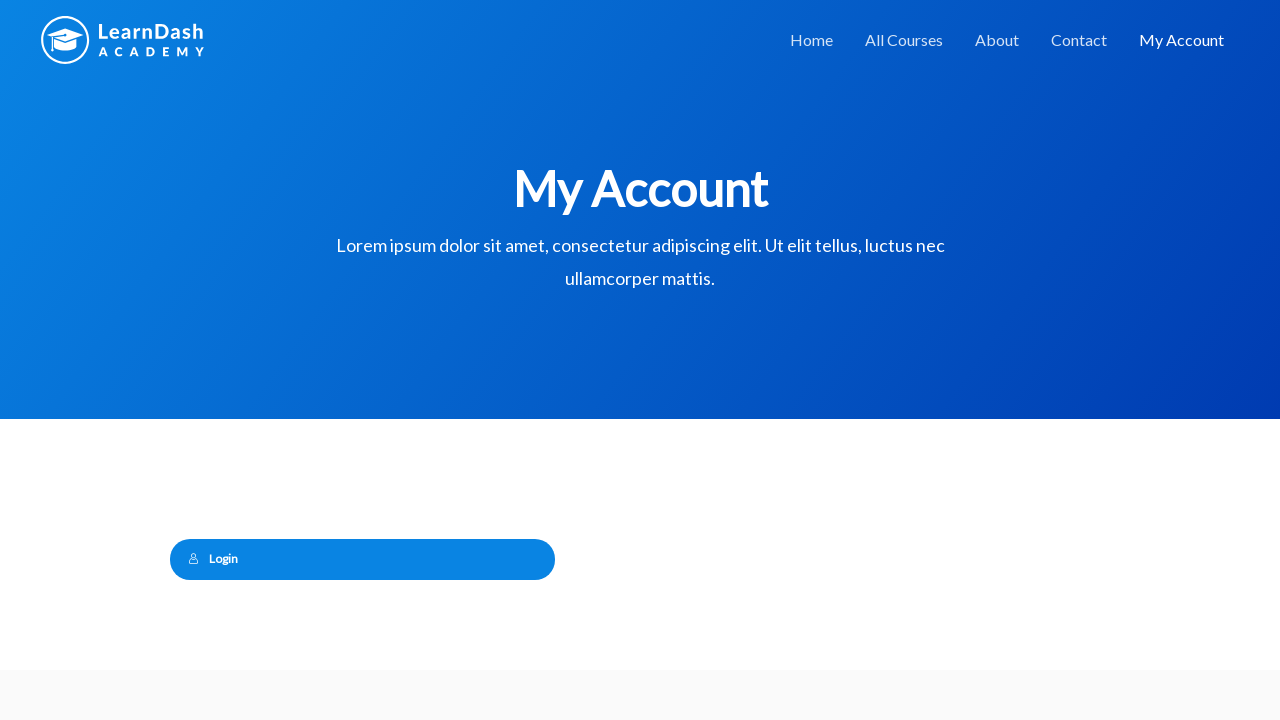

Verified page title is 'My Account – Alchemy LMS'
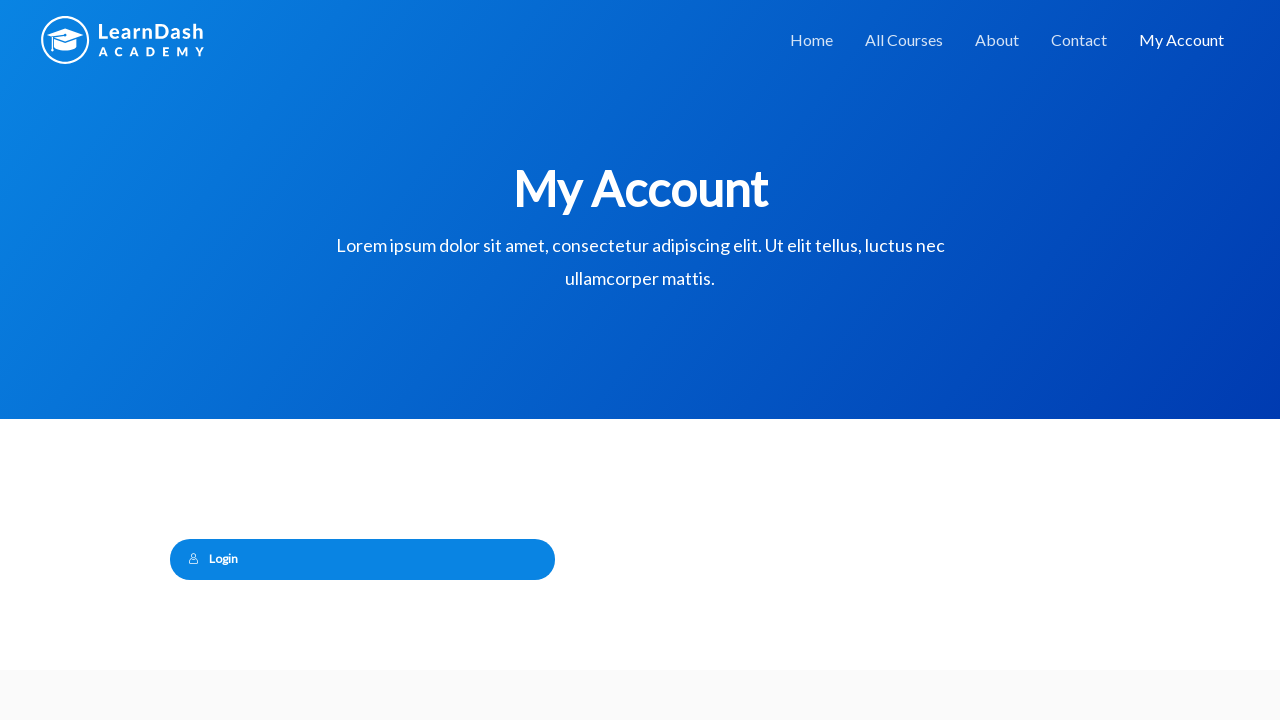

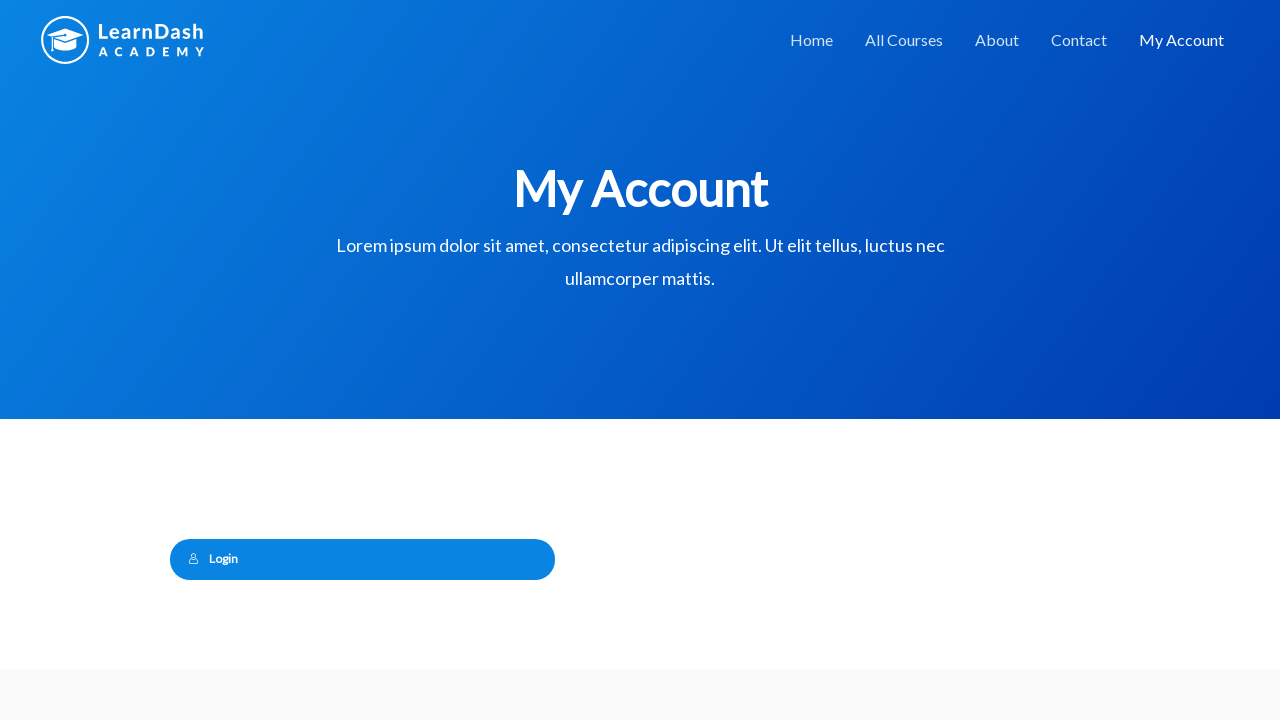